Navigates to W3Schools website and clicks on a "Try it Yourself" link to test basic link navigation functionality.

Starting URL: https://www.w3schools.com

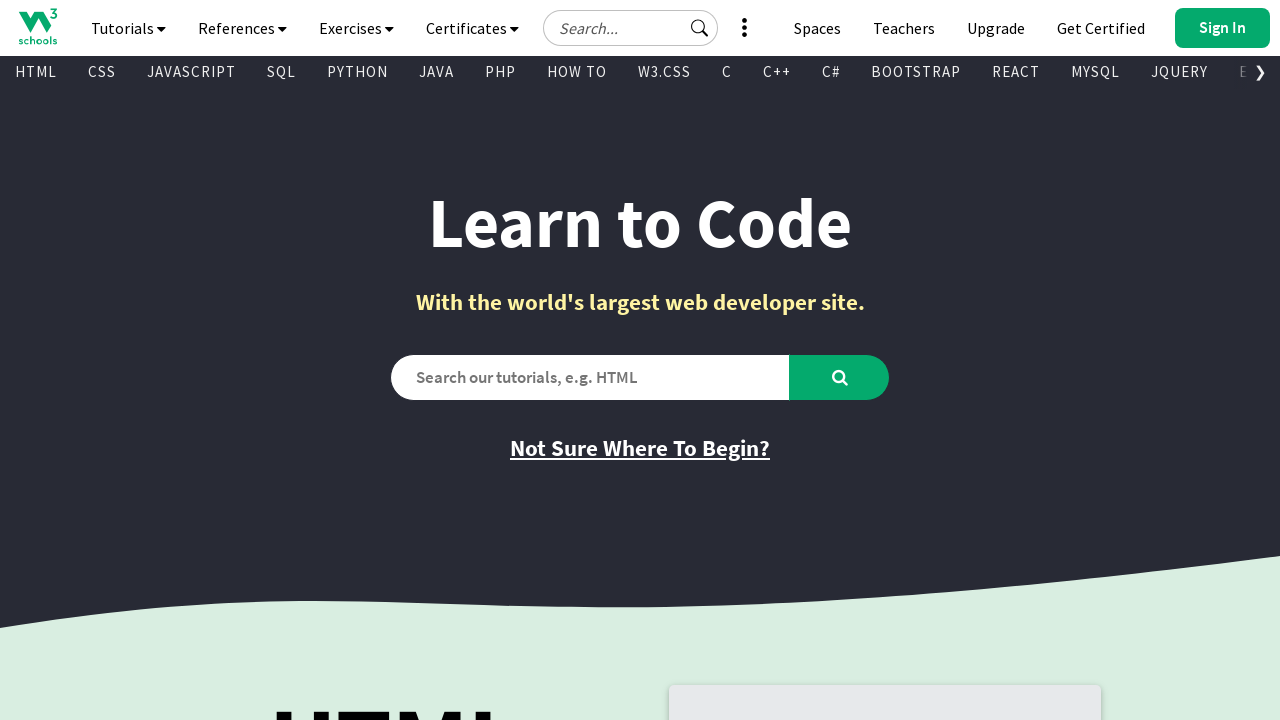

Waited for W3Schools page to load (domcontentloaded)
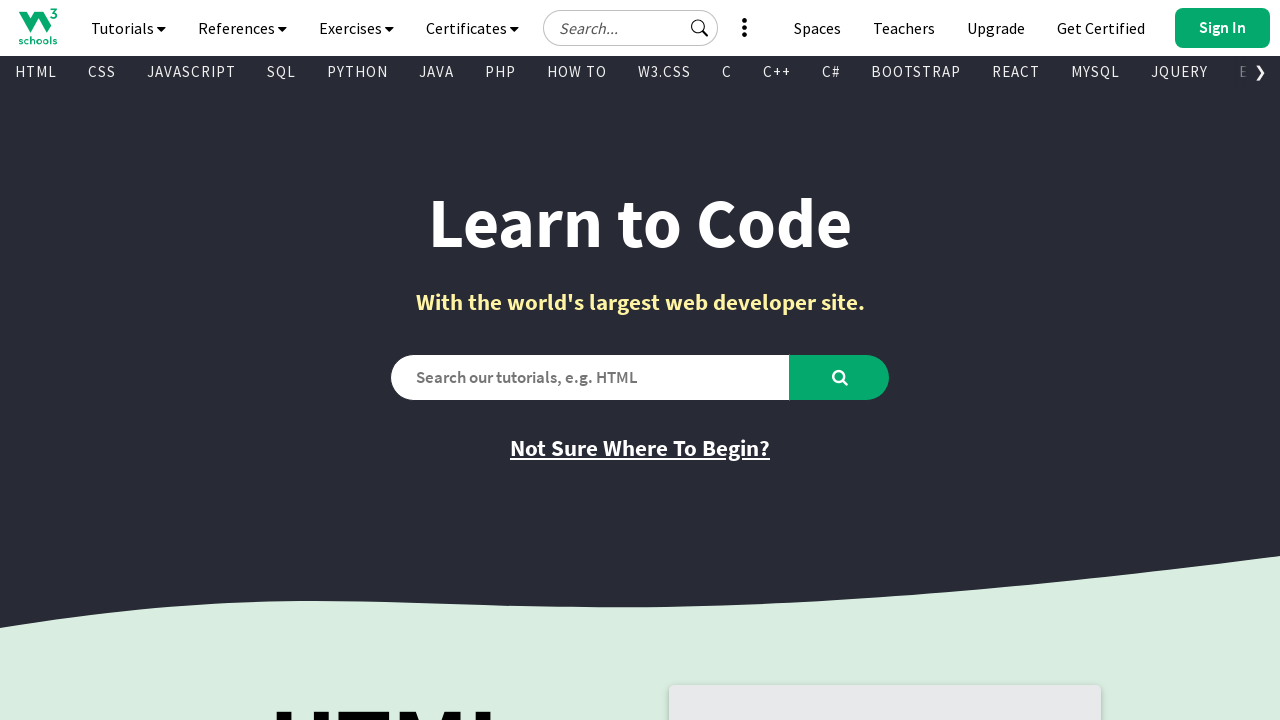

Clicked on 'Try it Yourself' link at (785, 360) on text=Try it Yourself
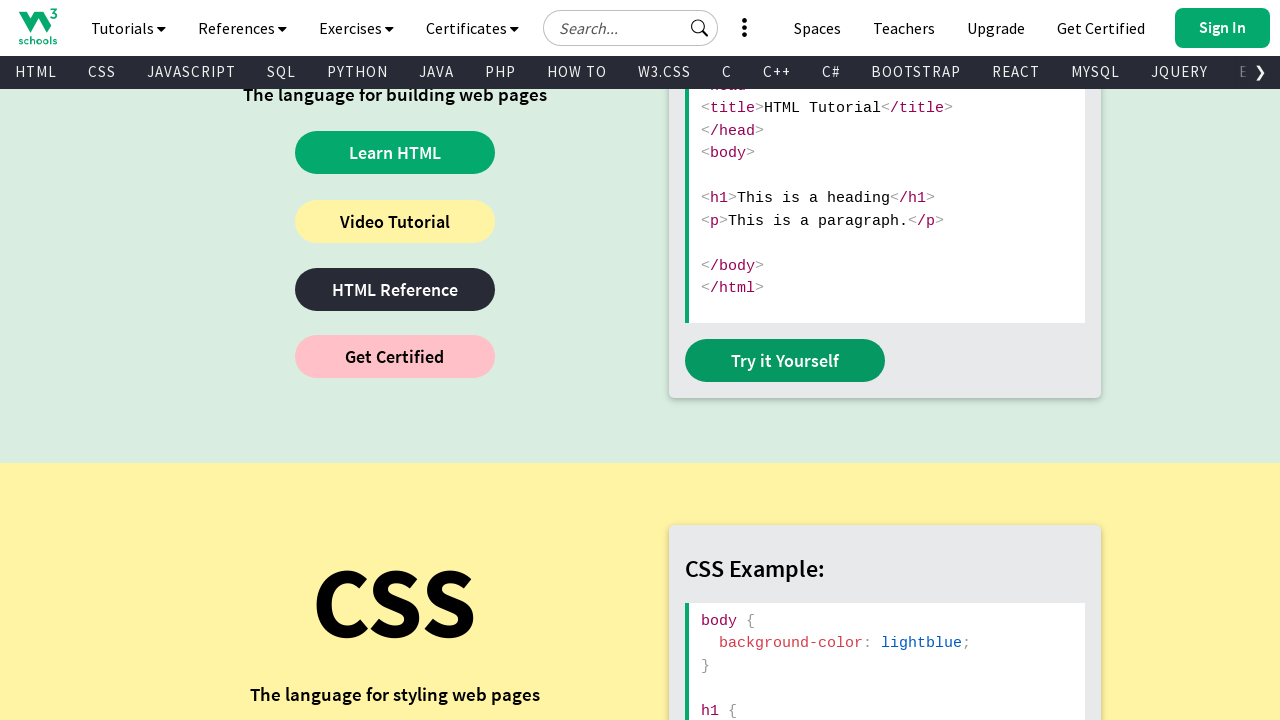

Waited for the 'Try it Yourself' page to load (domcontentloaded)
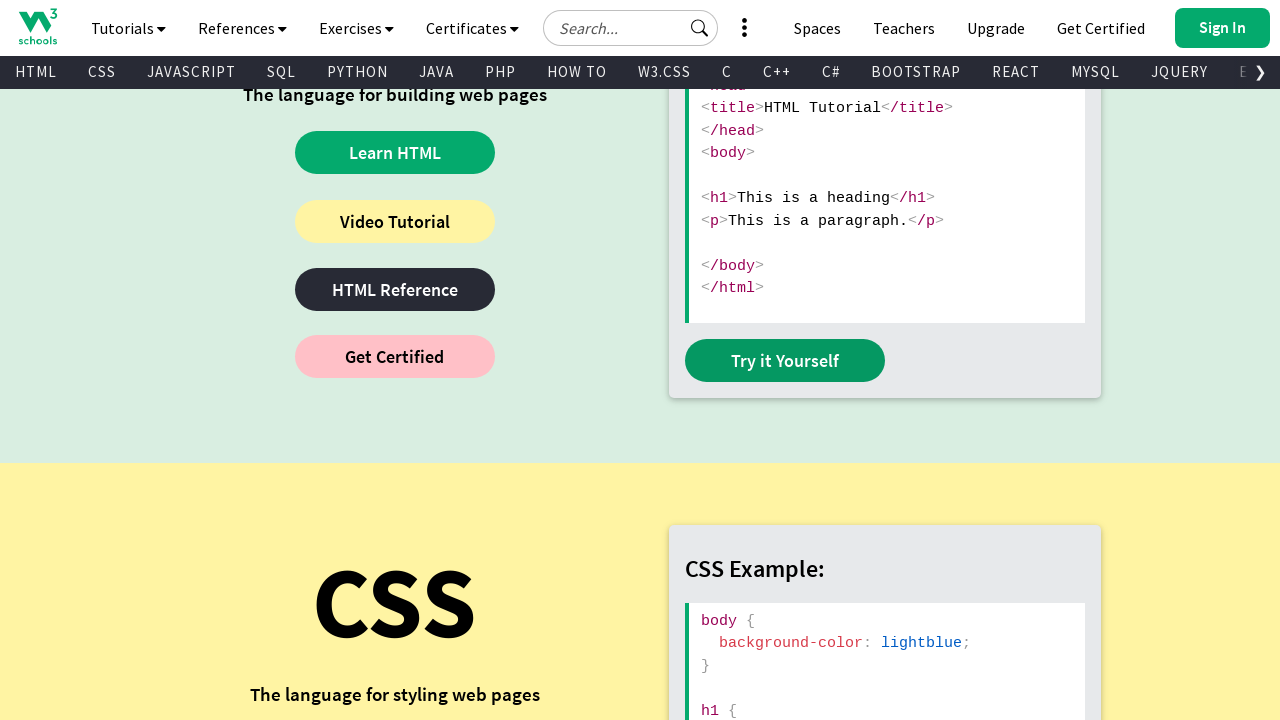

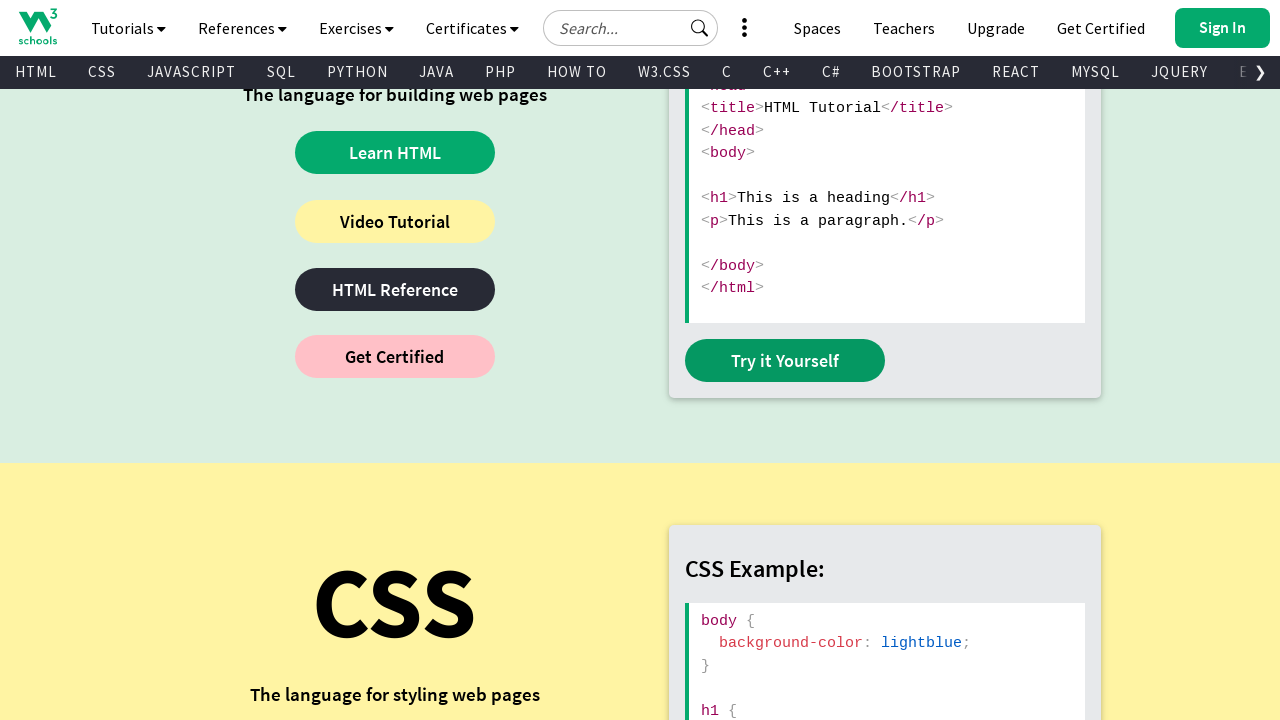